Navigates to Tata CLiQ e-commerce website and maximizes the browser window to verify the page loads correctly

Starting URL: https://www.tatacliq.com/

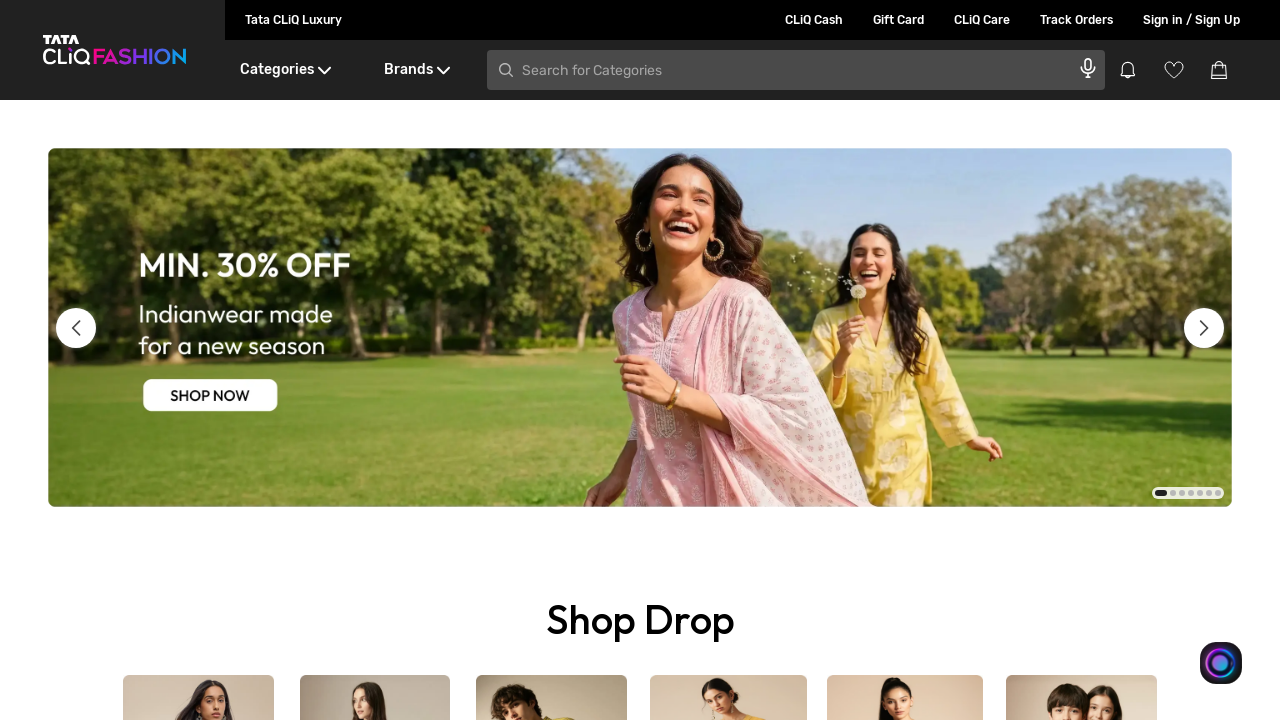

Navigated to Tata CLiQ e-commerce website
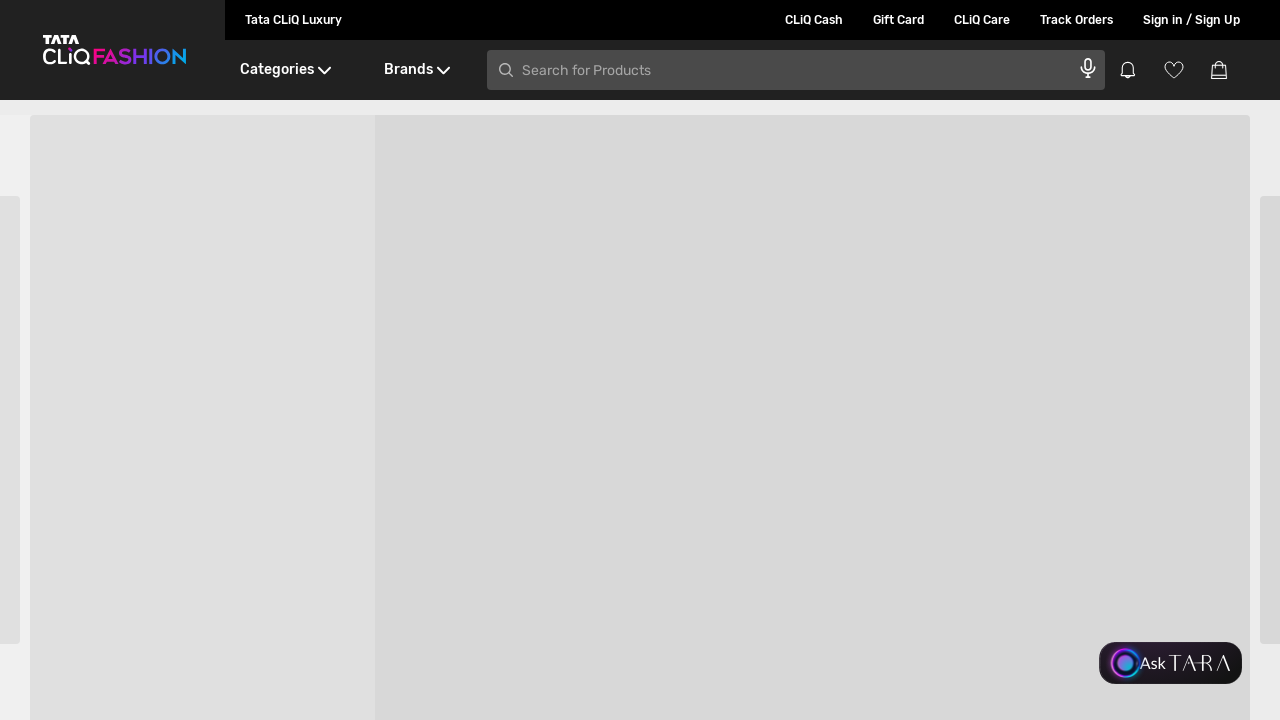

Set viewport to 1920x1080 to maximize browser window
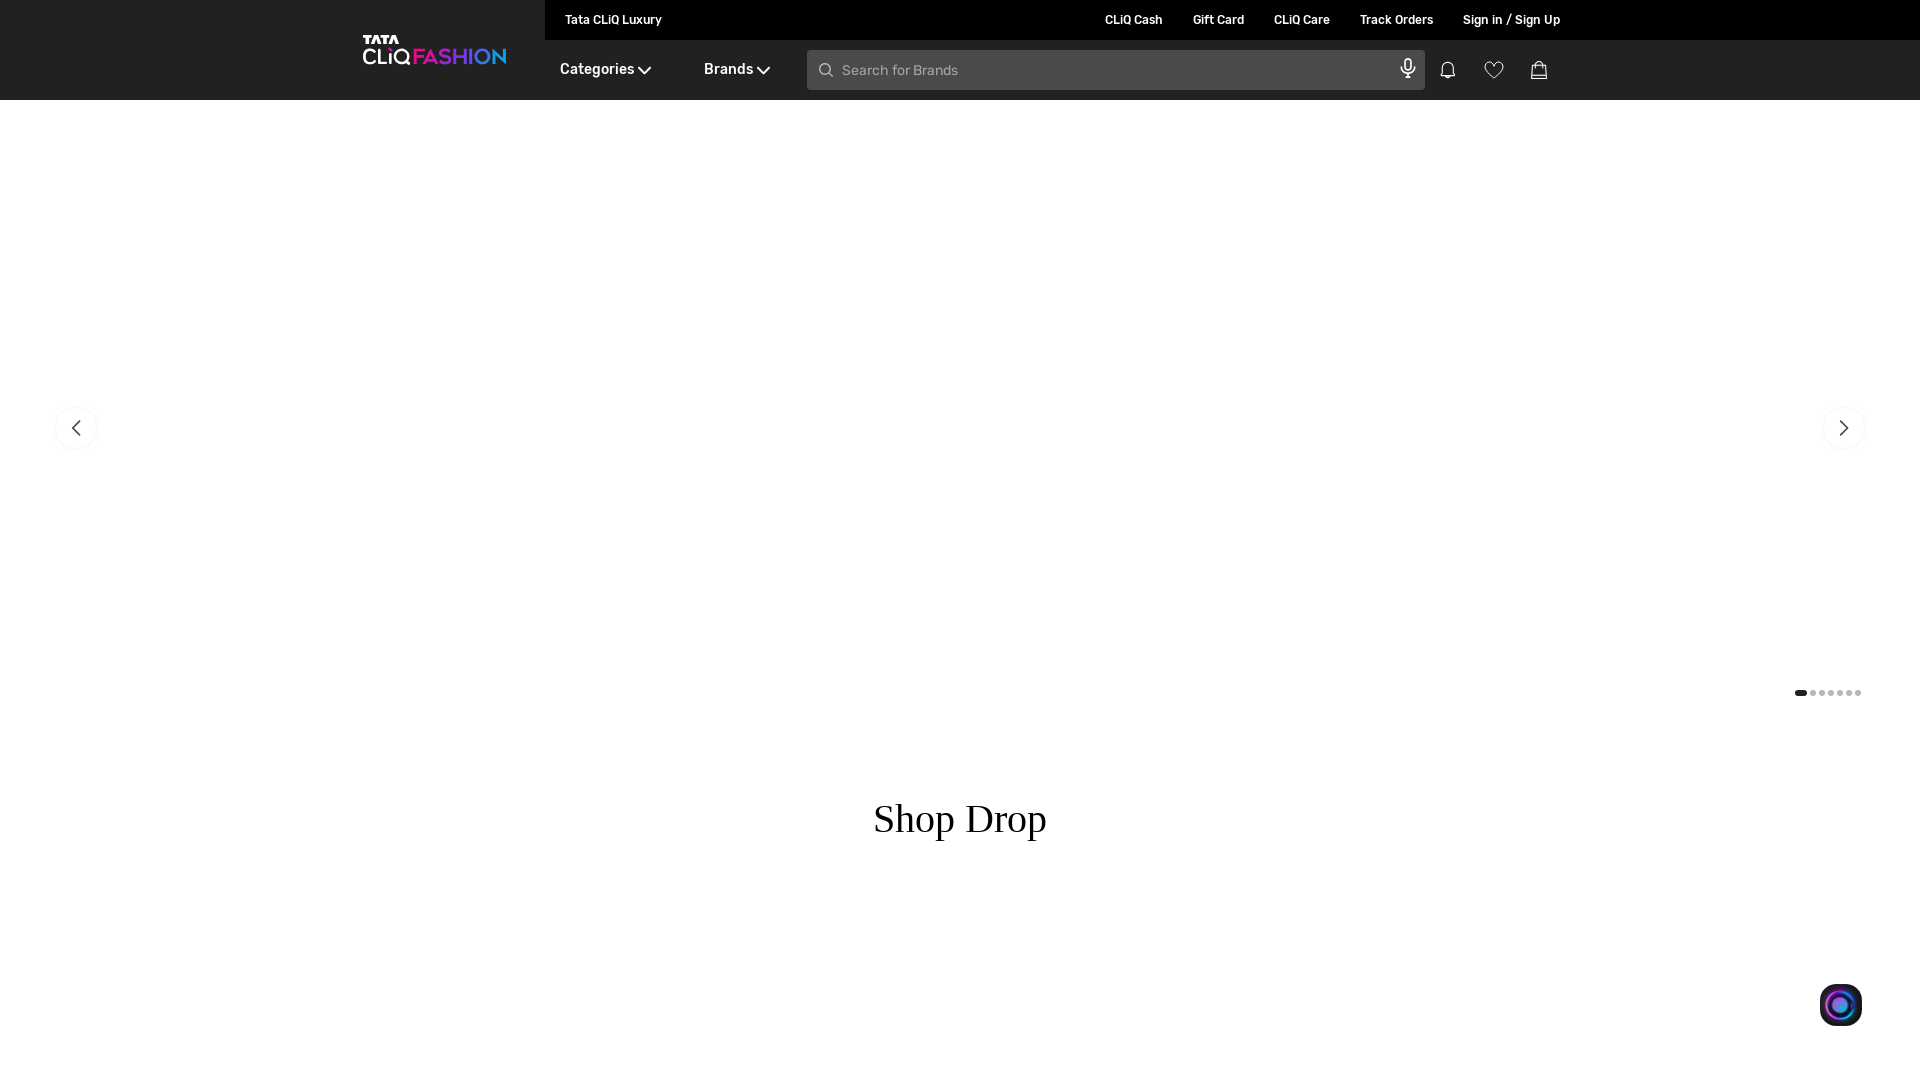

Page fully loaded and network idle state reached
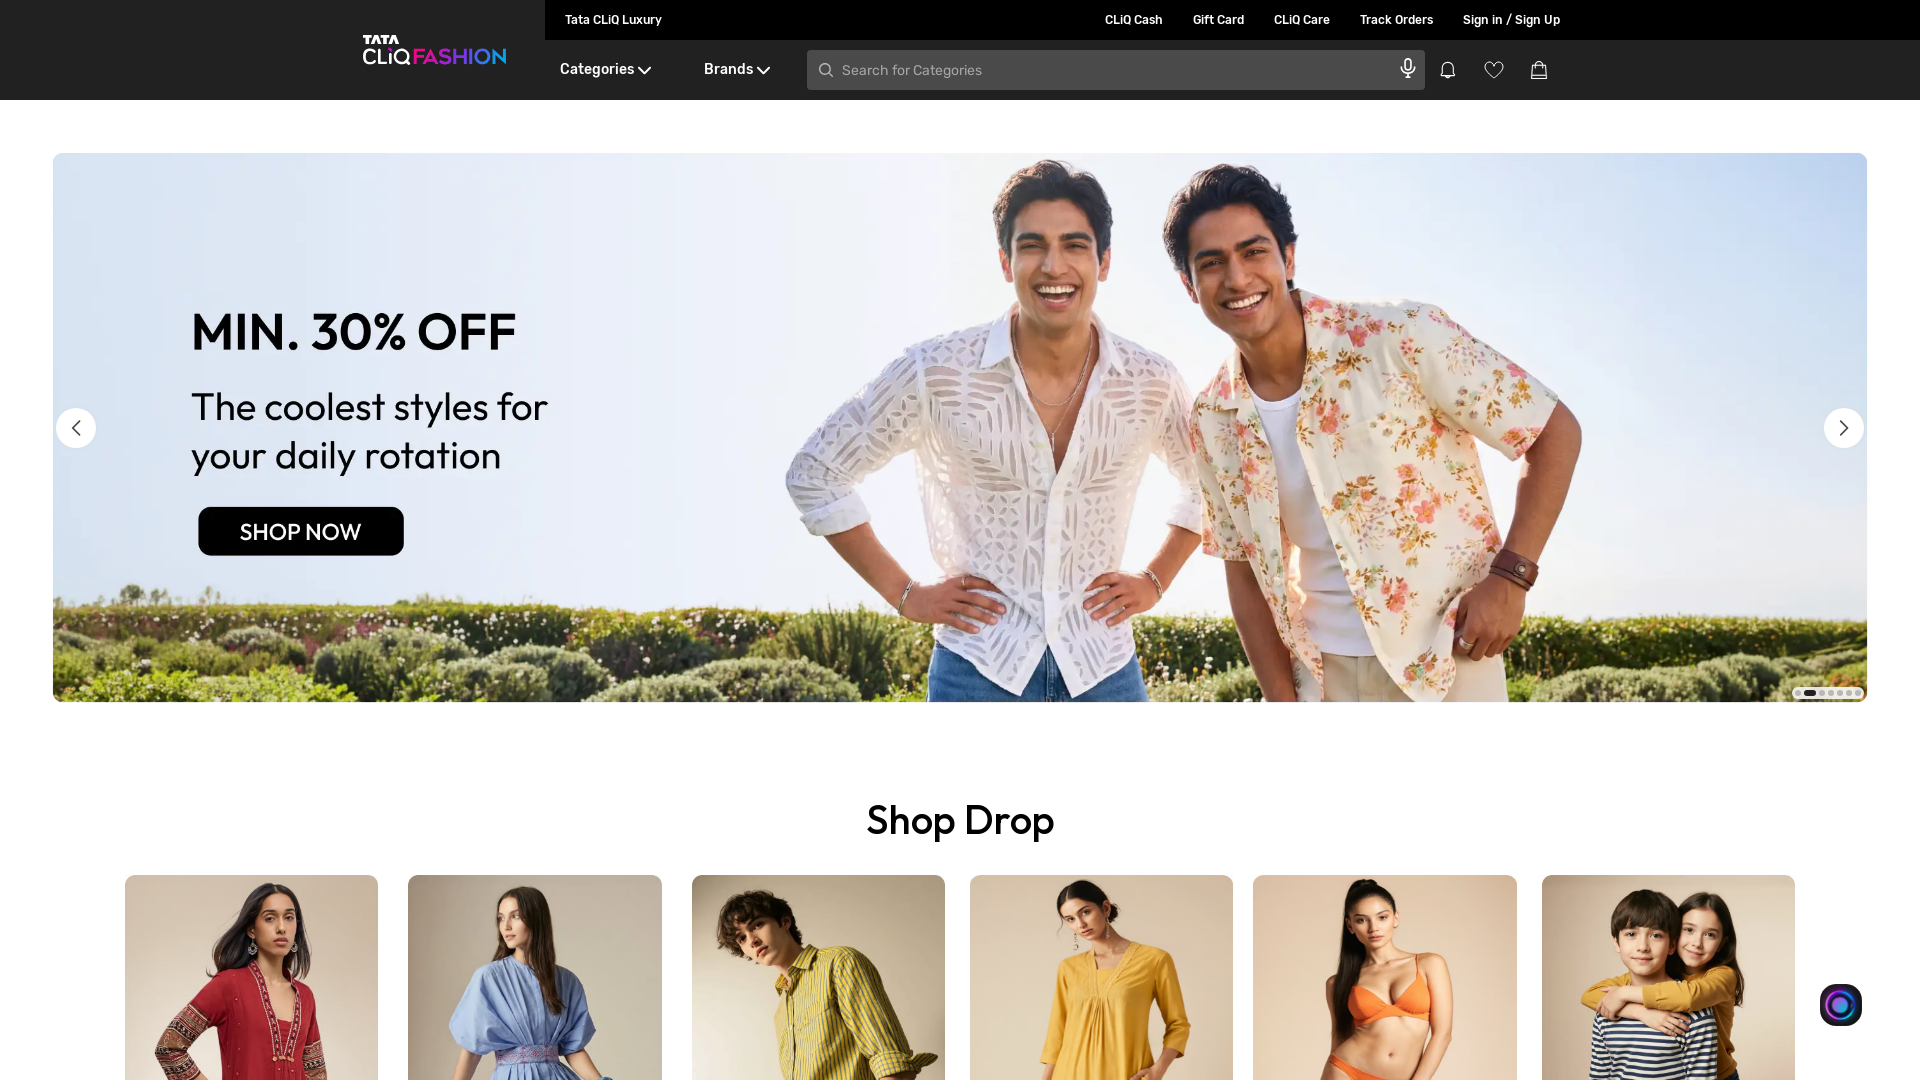

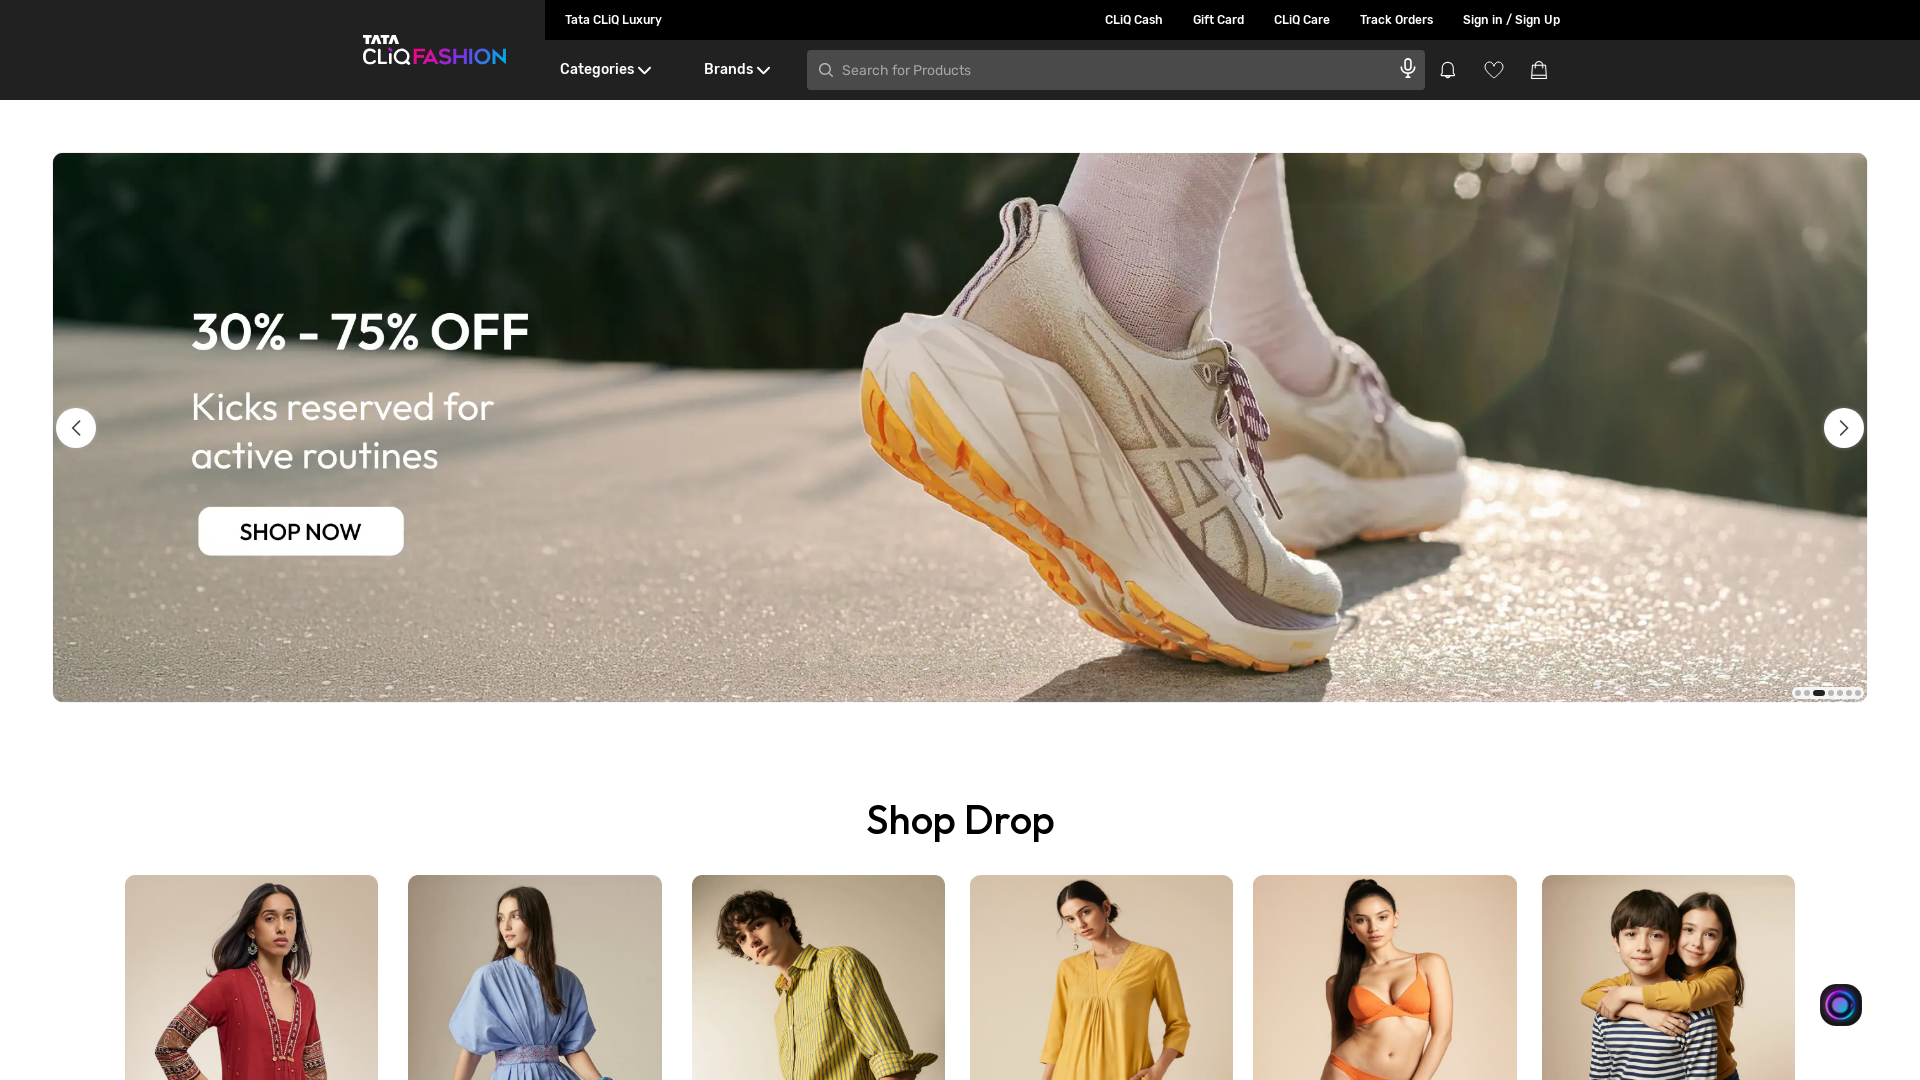